Tests drag and drop functionality by dragging column A to column B and then back

Starting URL: https://the-internet.herokuapp.com/drag_and_drop

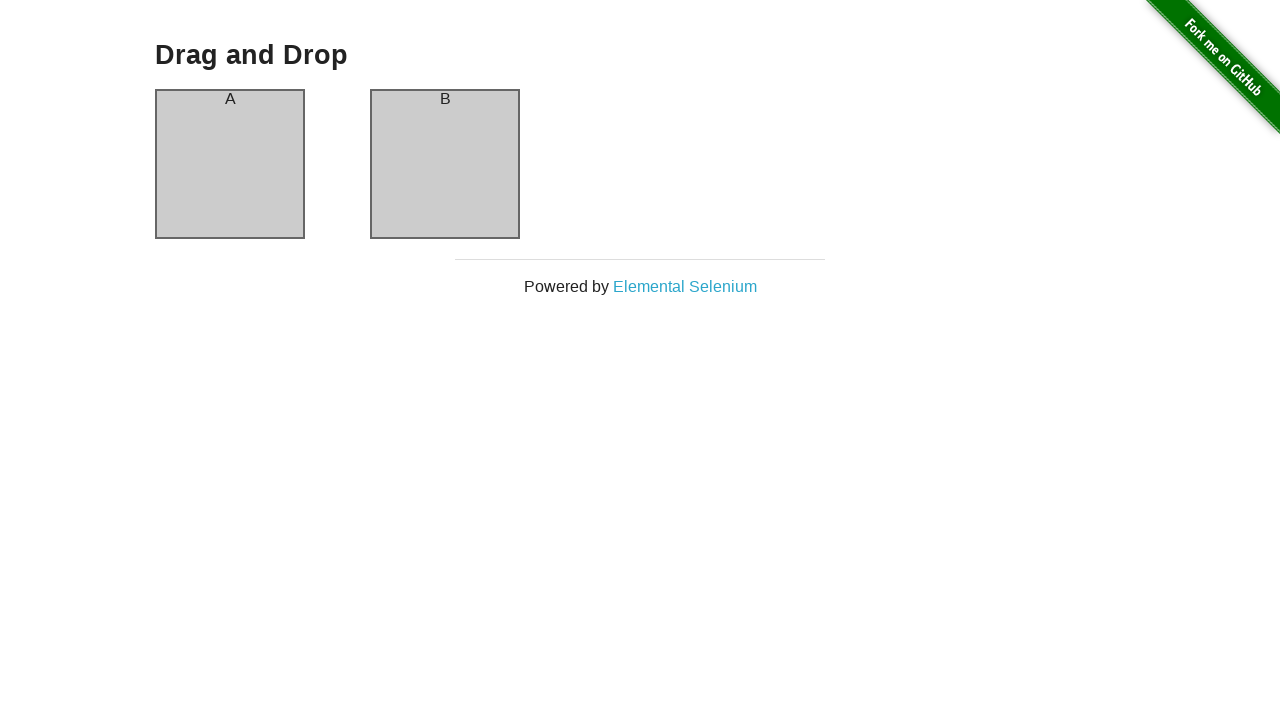

Drag And Drop heading is visible
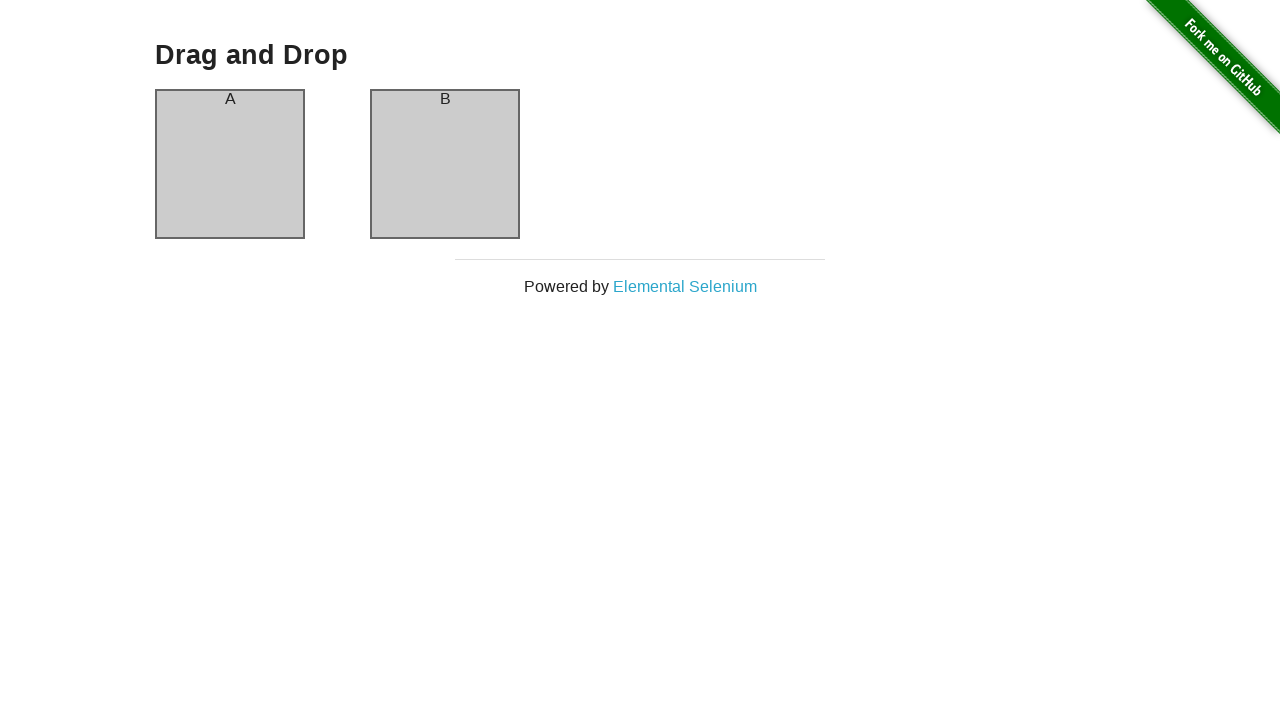

Dragged column A to column B position at (445, 164)
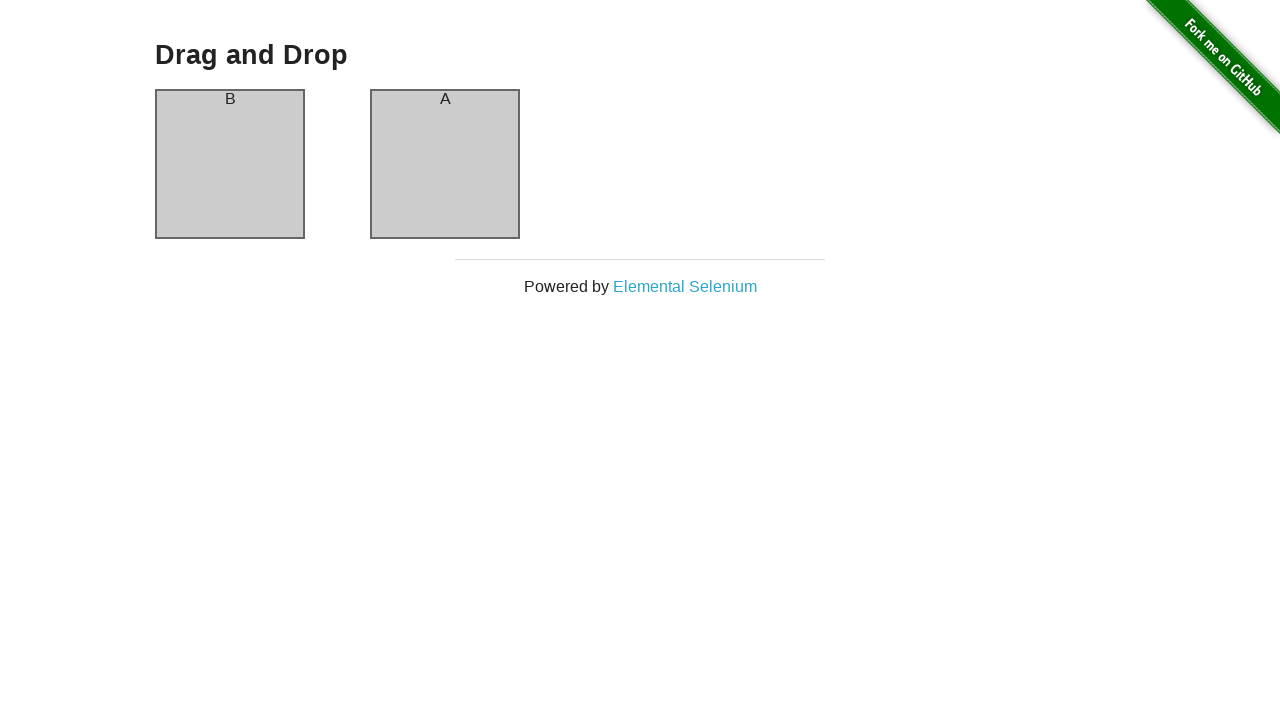

Dragged column B back to column A position at (230, 164)
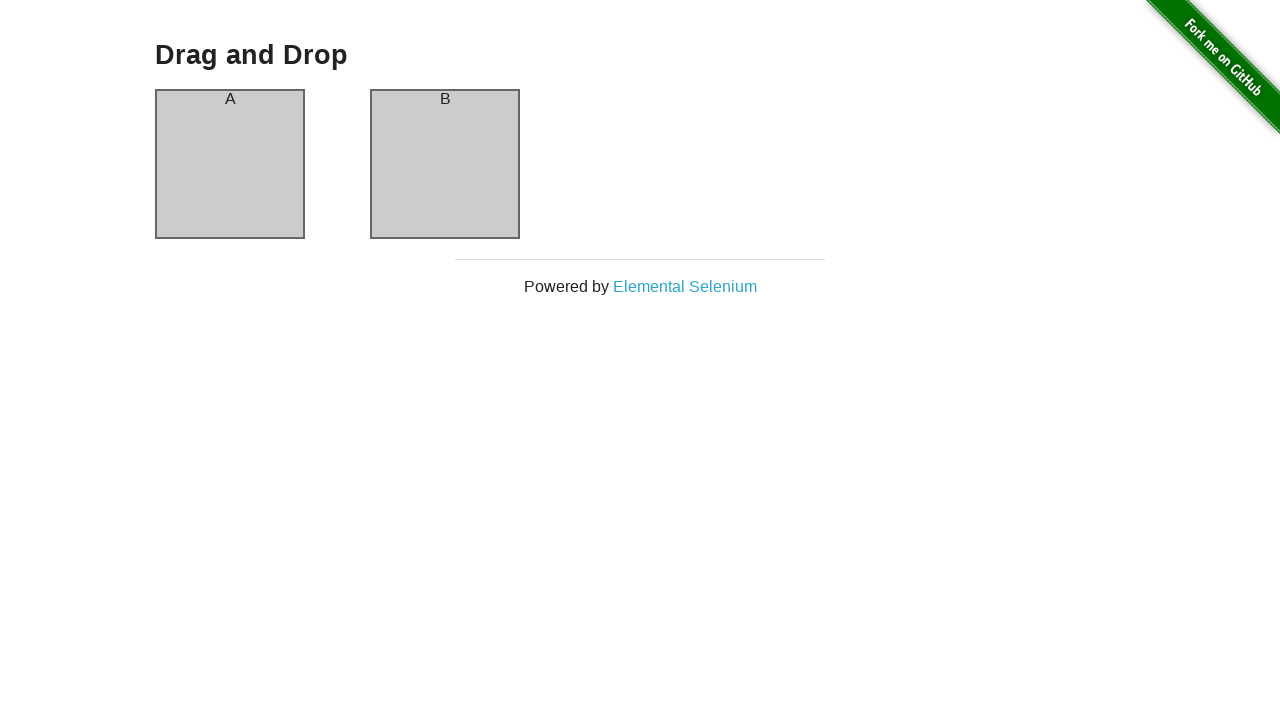

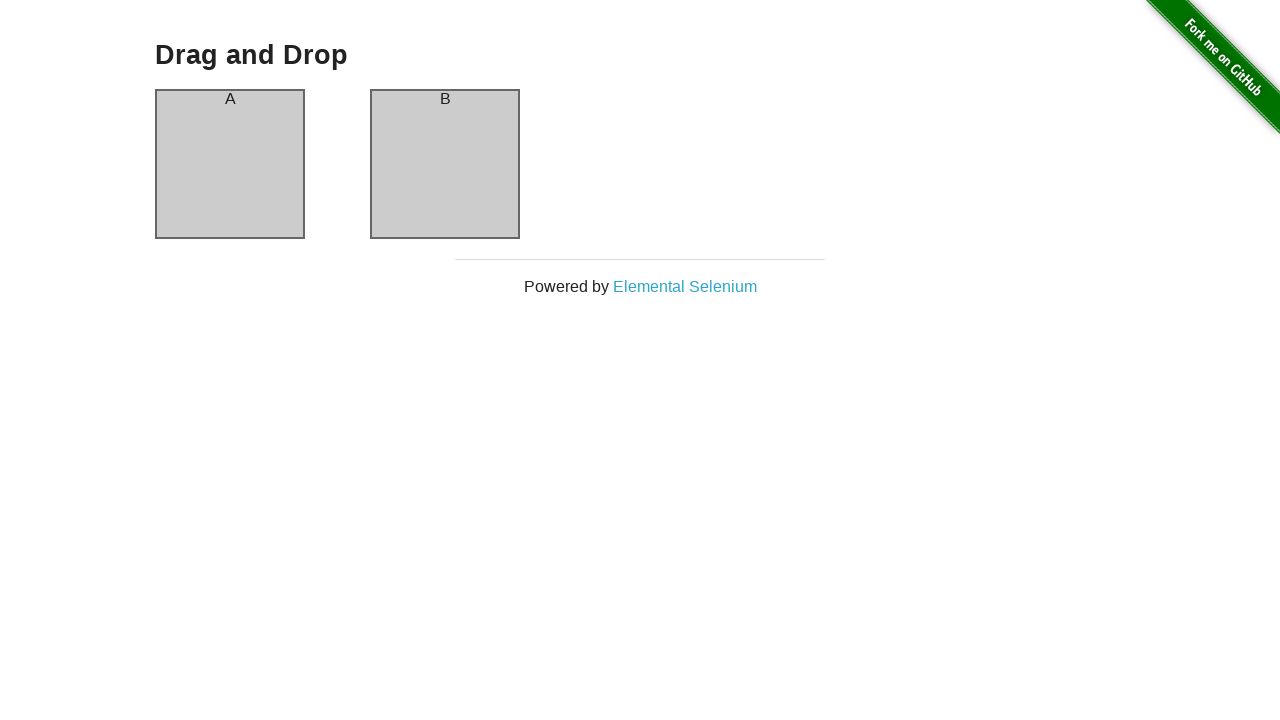